Tests various alert interactions including basic alerts, delayed alerts, and prompt alerts with text input on a demo page

Starting URL: https://demoqa.com/alerts

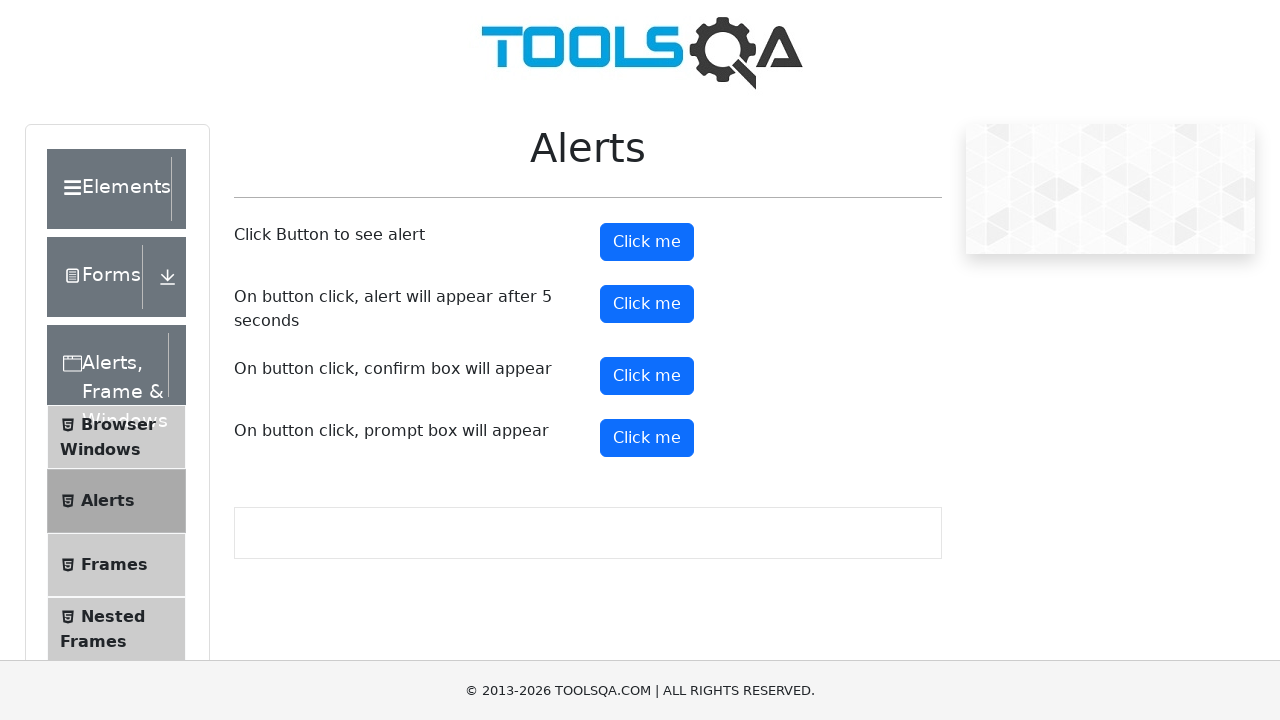

Clicked first alert button at (647, 242) on xpath=//span[text() = 'Click Button to see alert ']//parent::div//parent::div//c
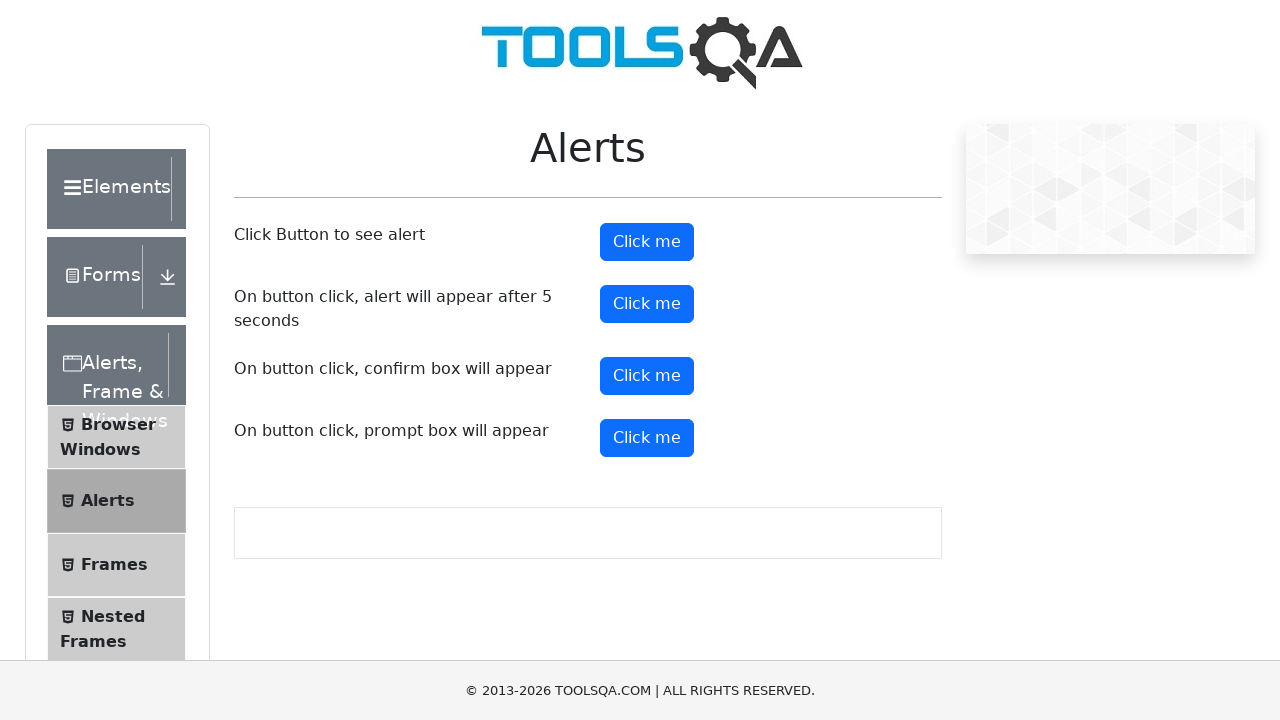

Set up dialog handler to accept first alert
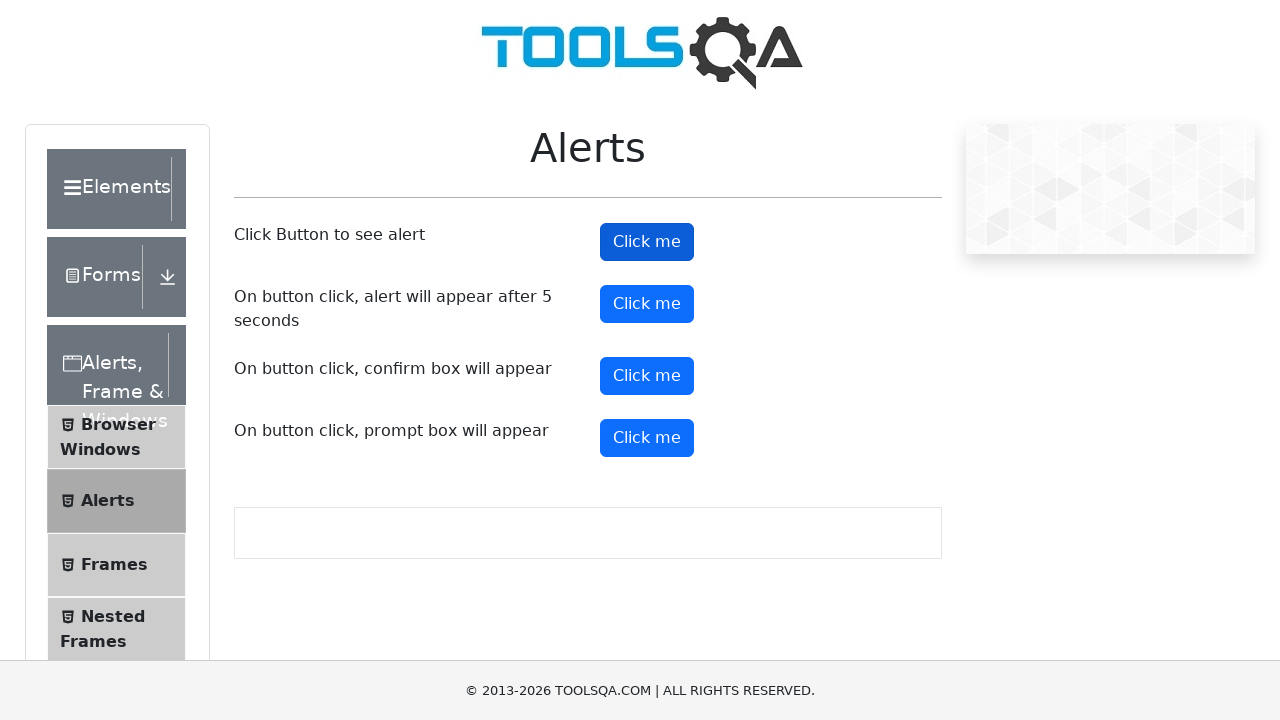

Clicked second alert button that triggers delayed alert at (647, 304) on xpath=//span[text() = 'On button click, alert will appear after 5 seconds ']//pa
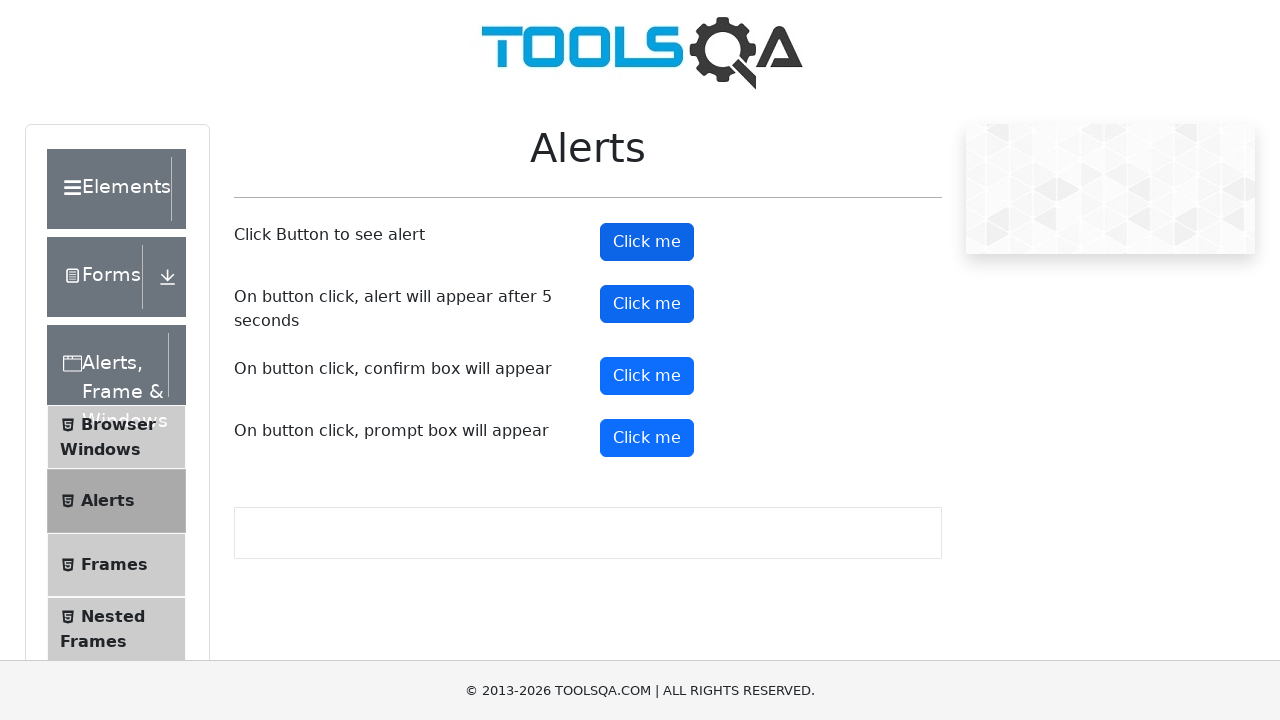

Waited 5 seconds for delayed alert to appear
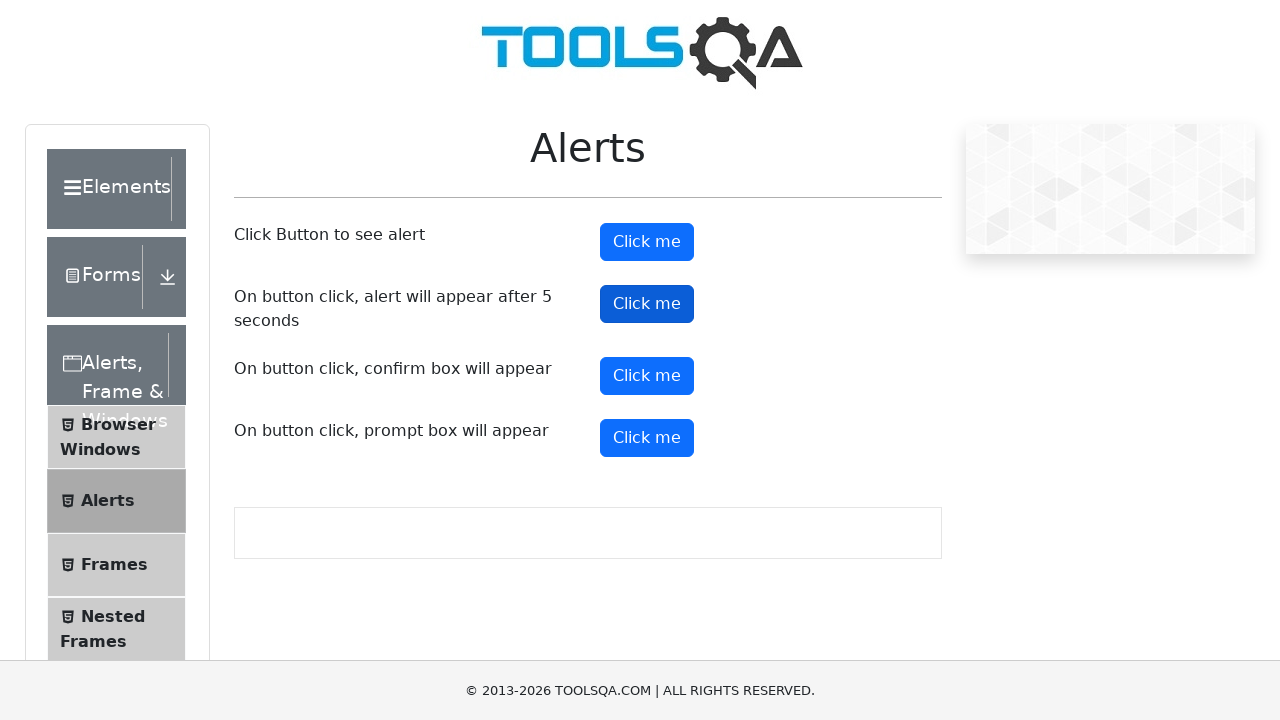

Scrolled prompt alert button into view
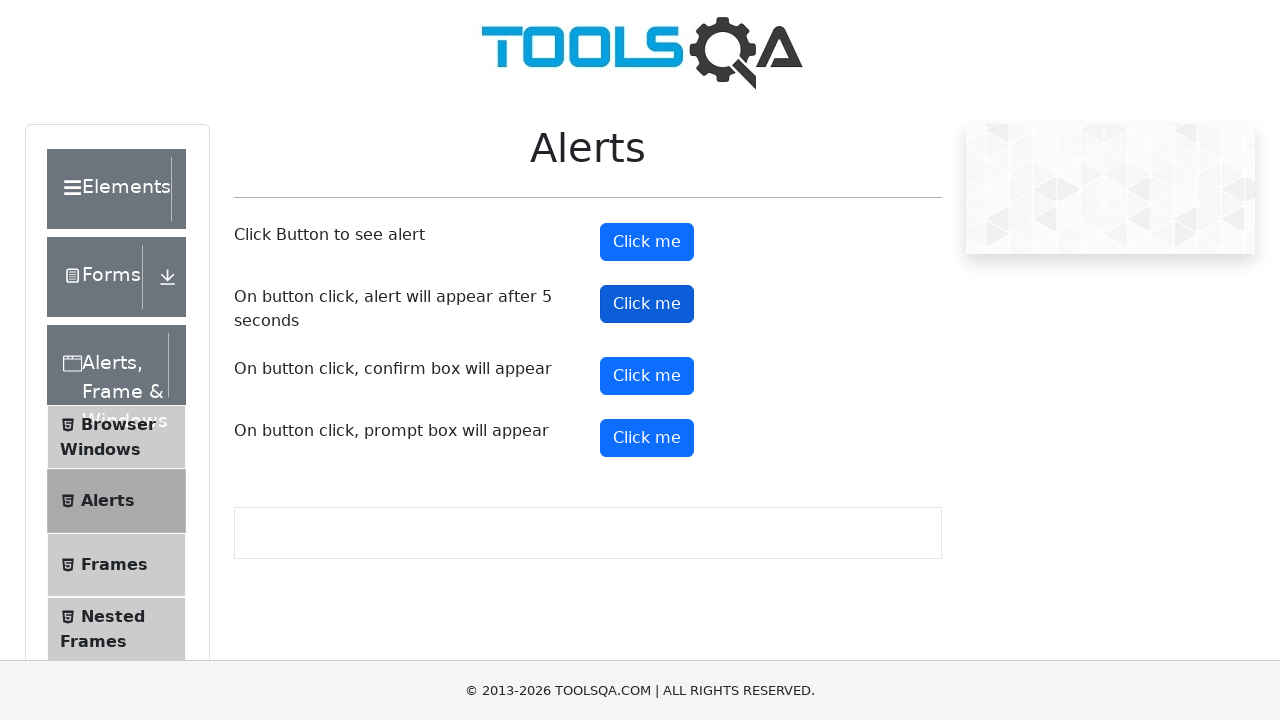

Clicked prompt alert button at (647, 438) on //span[text() = 'On button click, prompt box will appear']//parent::div//parent:
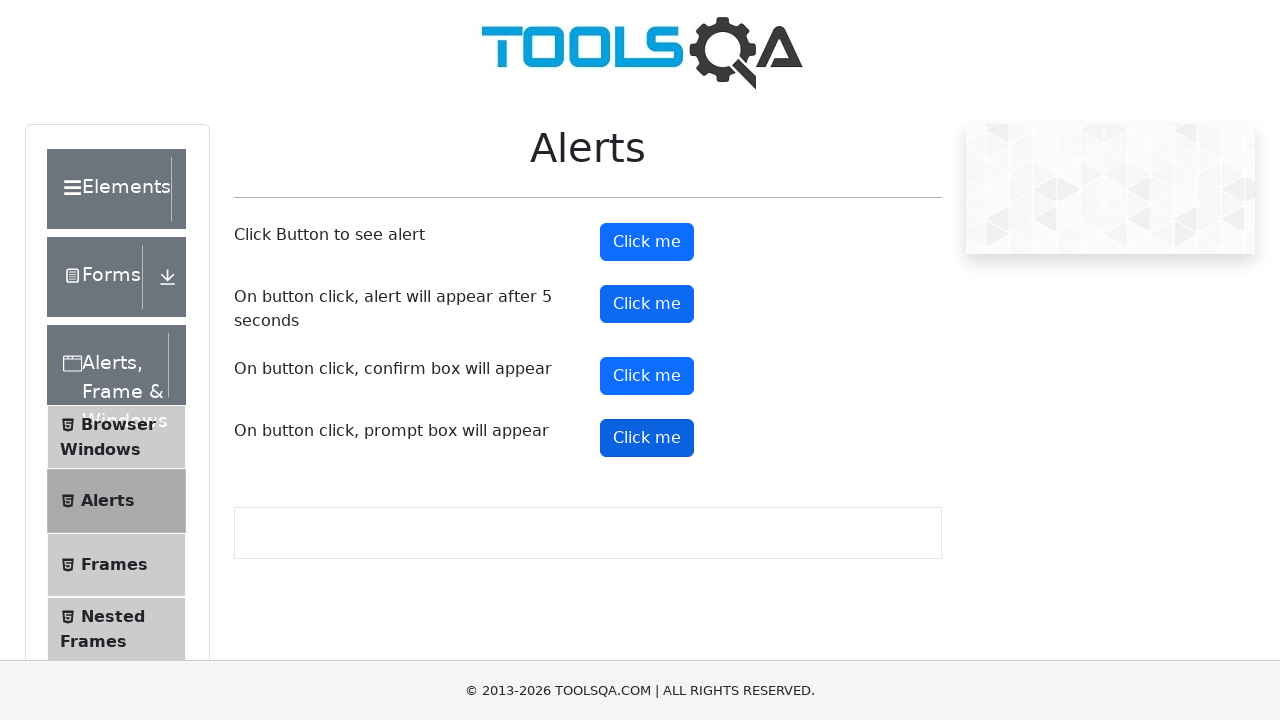

Set up dialog handler to accept prompt alert with text 'Selenium Guvi'
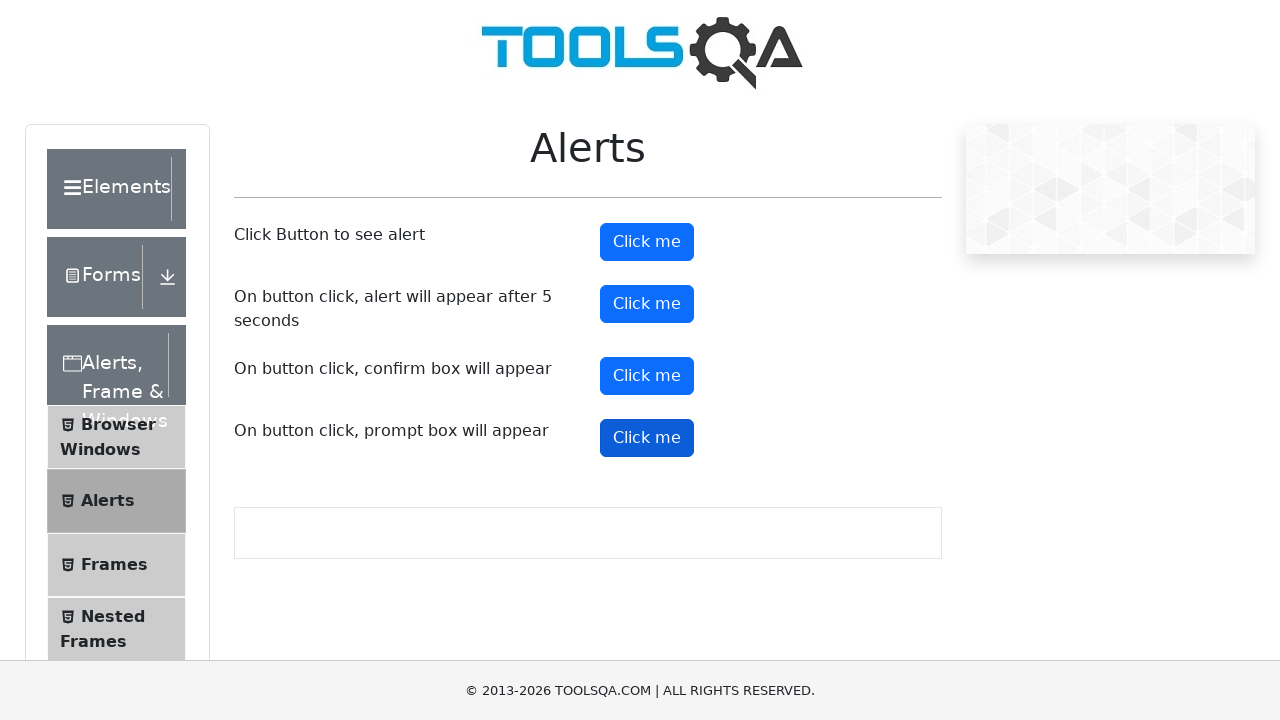

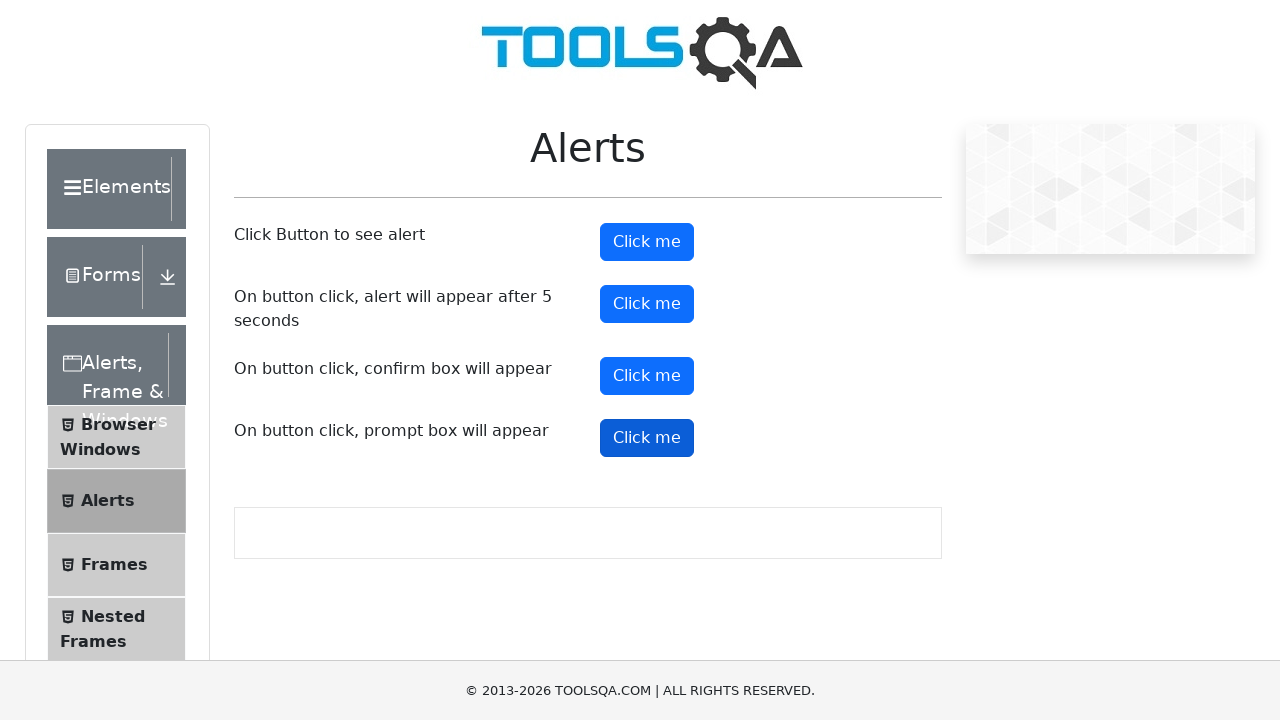